Tests adding a todo item to a sample todo application by entering text in the input field and pressing Enter, then verifying the item appears in the list.

Starting URL: https://lambdatest.github.io/sample-todo-app/

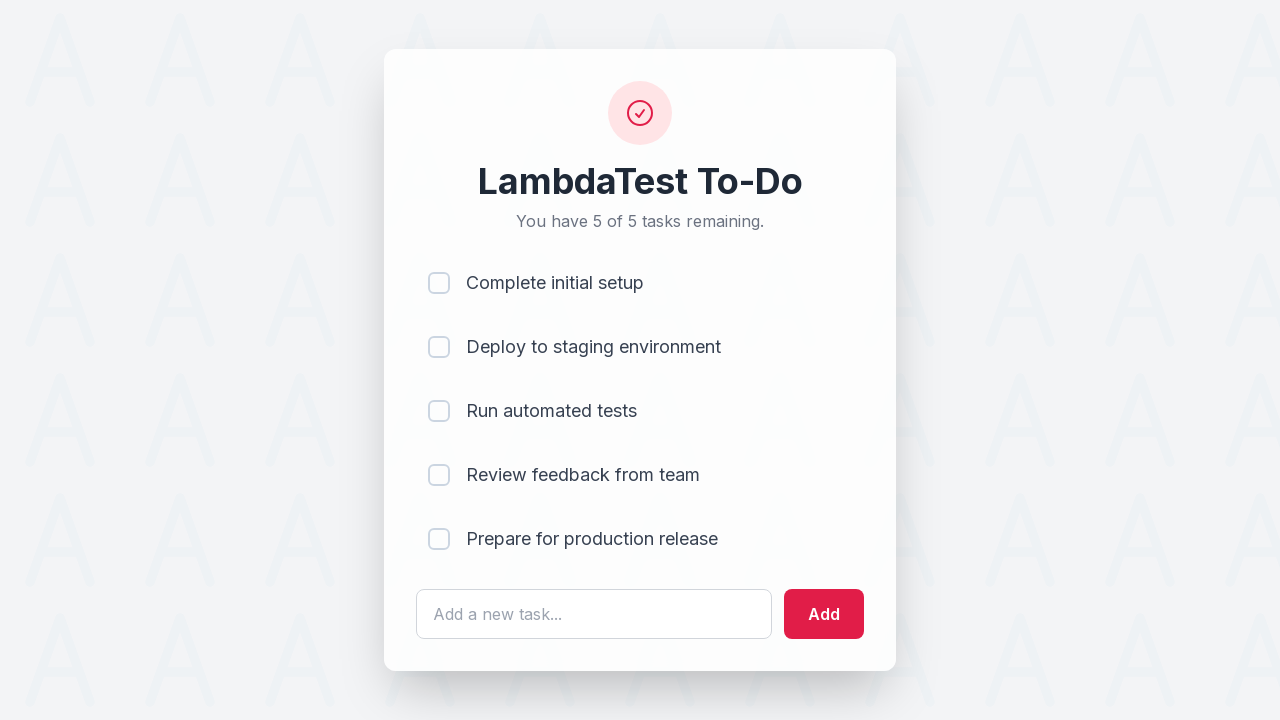

Filled todo input field with 'Learn Selenium' on #sampletodotext
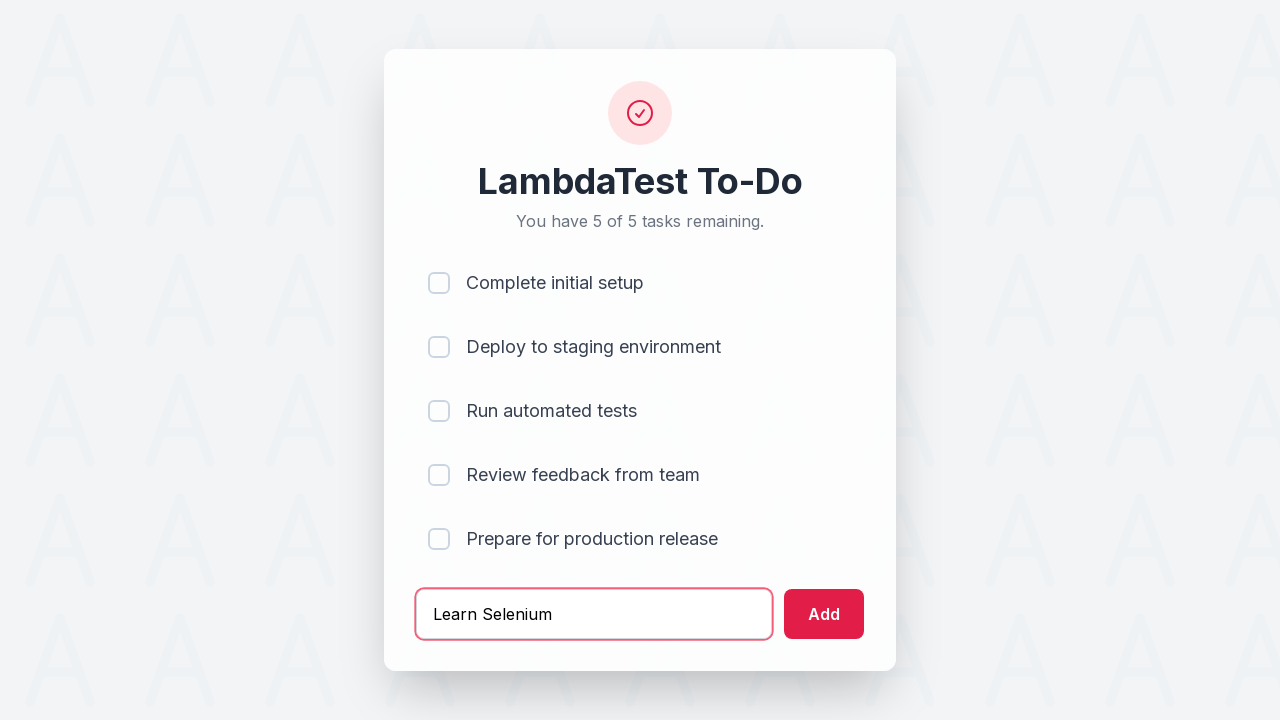

Pressed Enter to submit the todo item on #sampletodotext
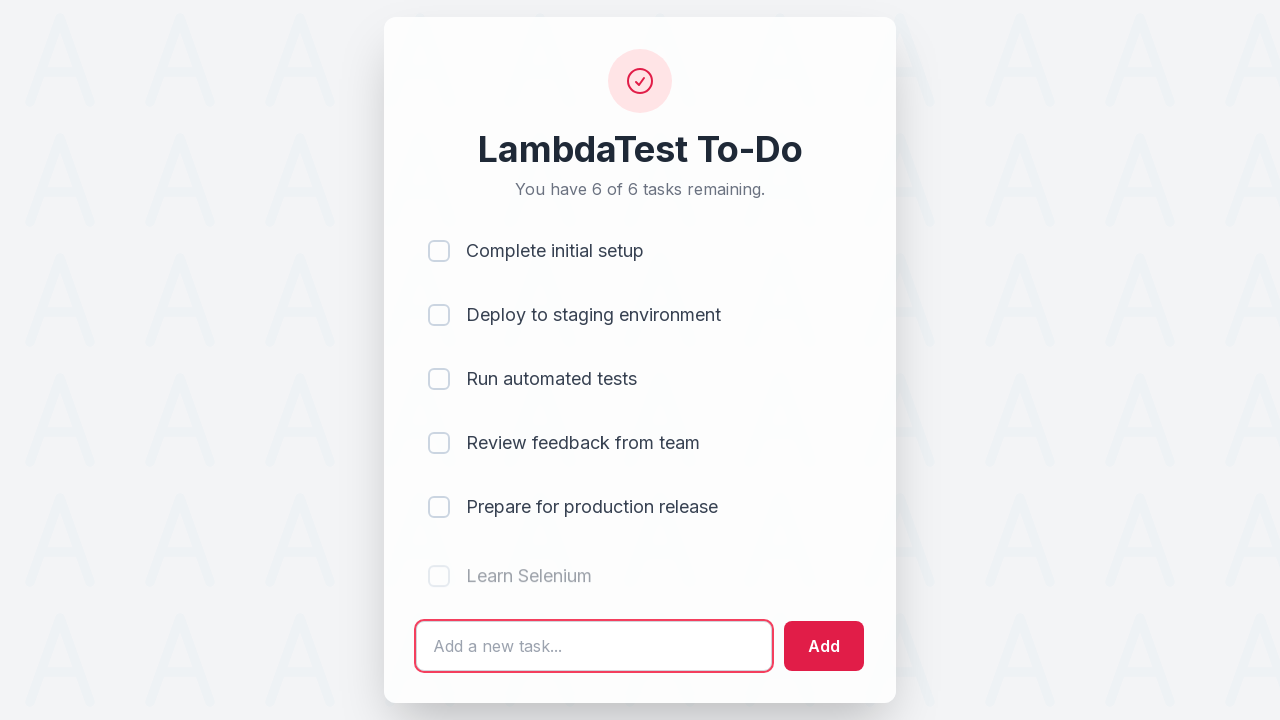

Verified todo item appeared in the list
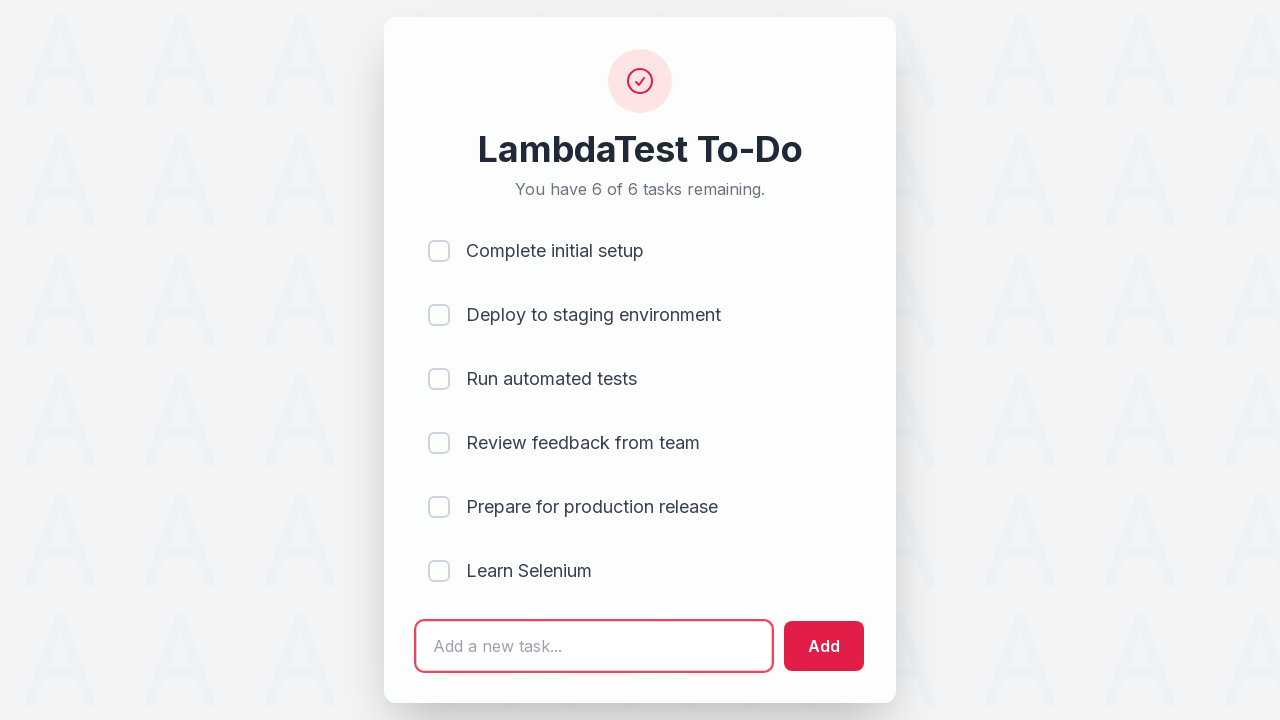

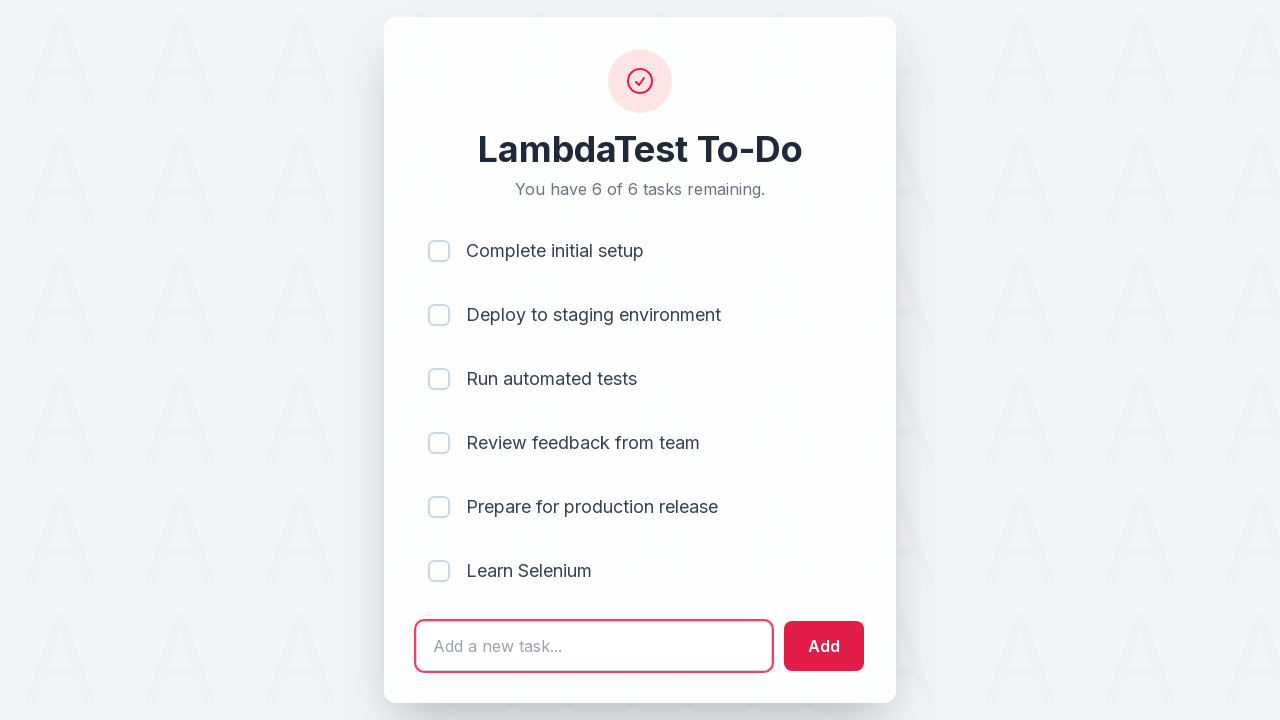